Tests Angular two-way data binding by typing a name into the input field and verifying the greeting message updates accordingly.

Starting URL: http://www.angularjs.org

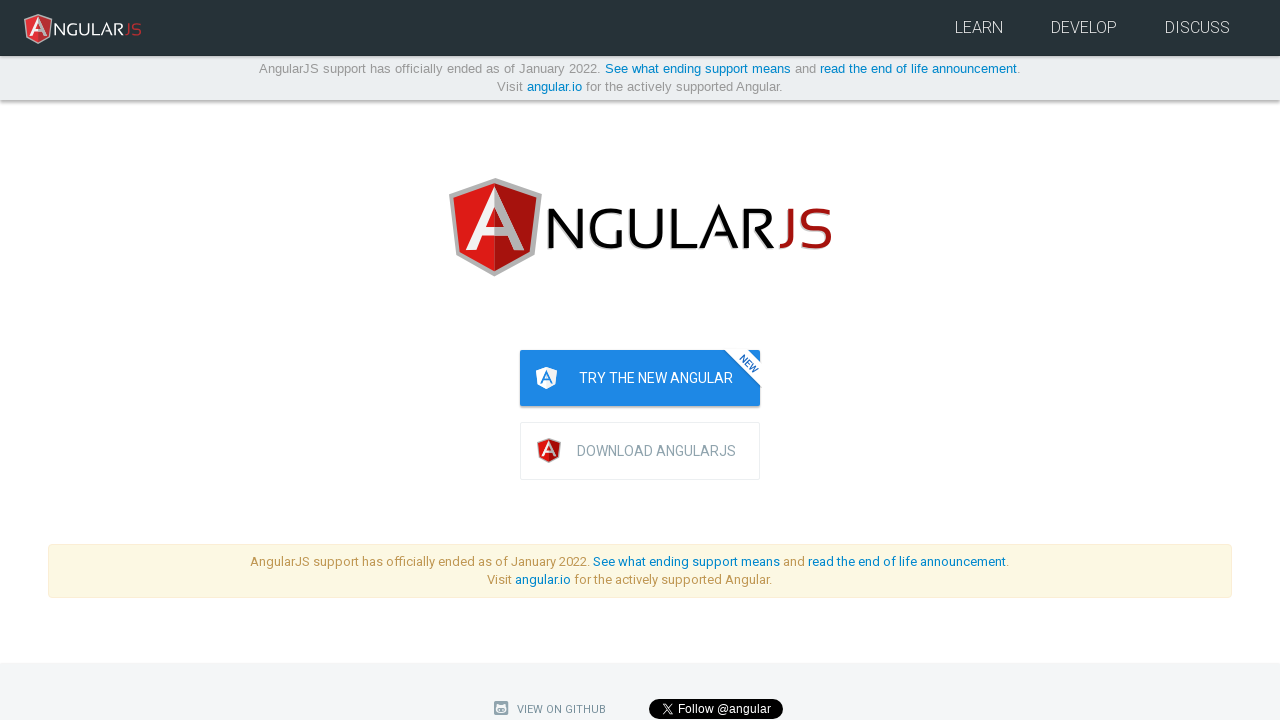

Waited for name input field to be available
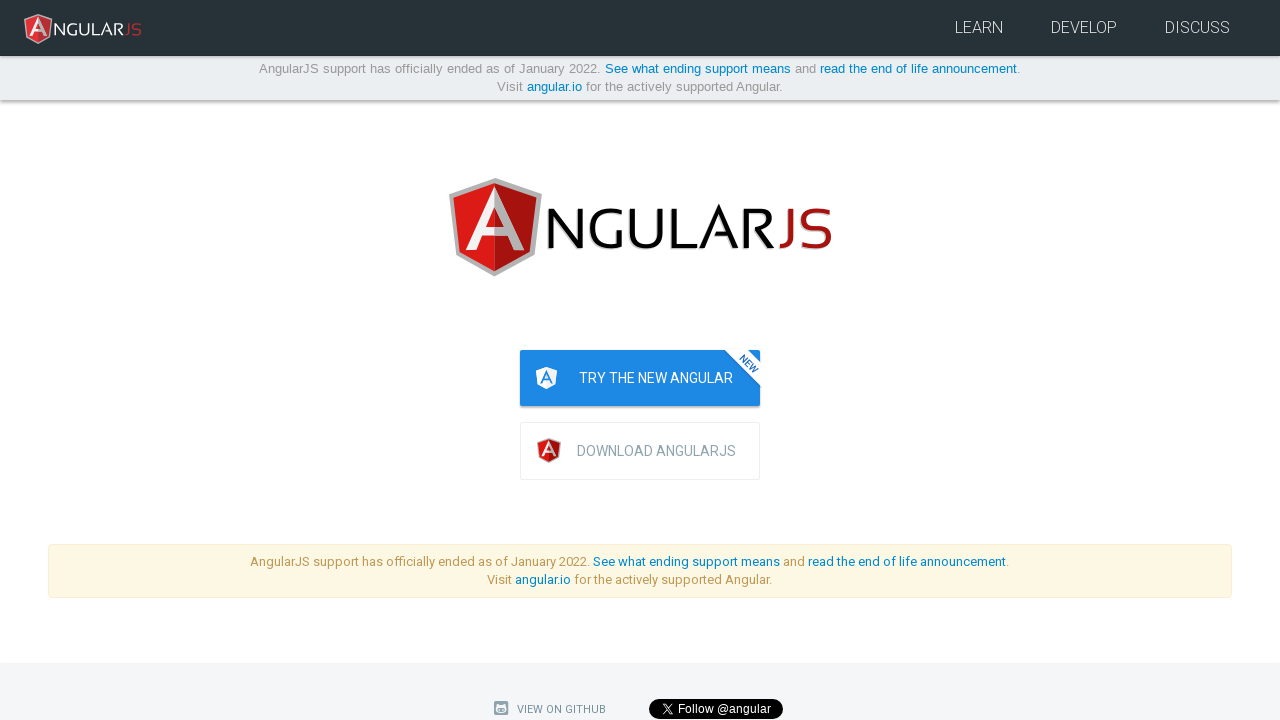

Filled name input field with 'Julie' on input[ng-model='yourName']
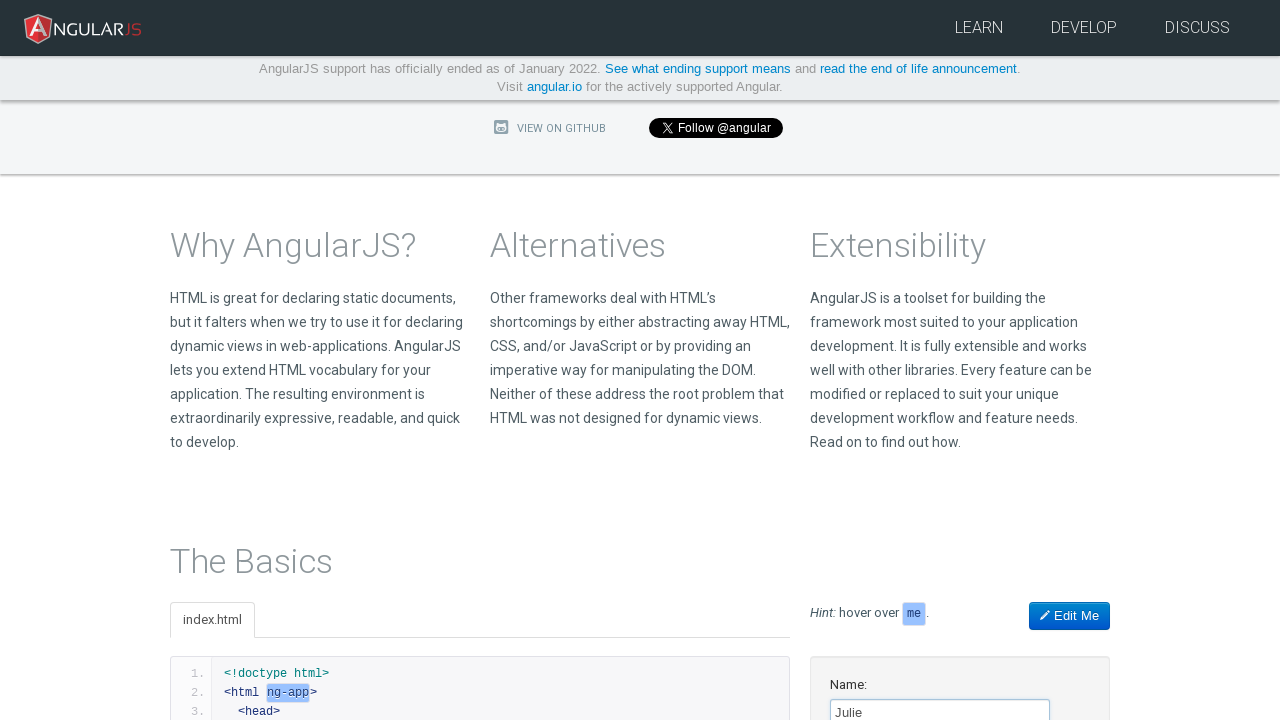

Retrieved greeting text from the page
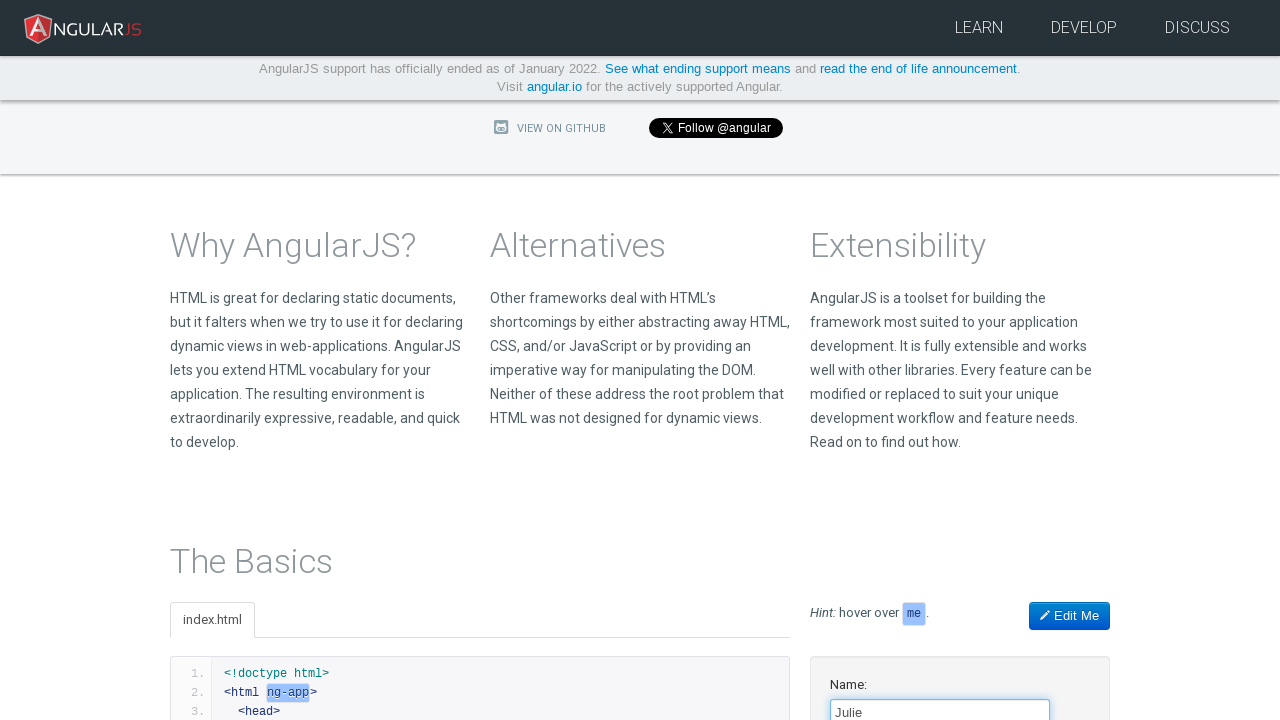

Verified that greeting contains 'Hello Julie!' - two-way binding working correctly
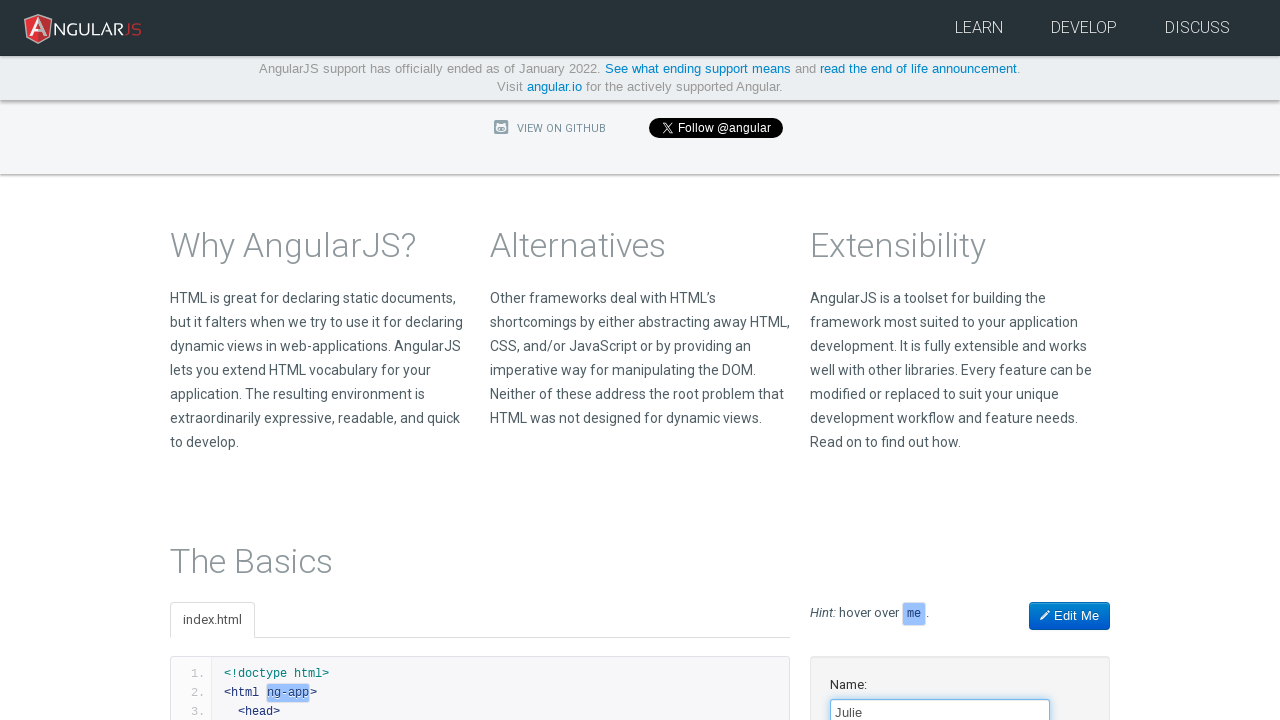

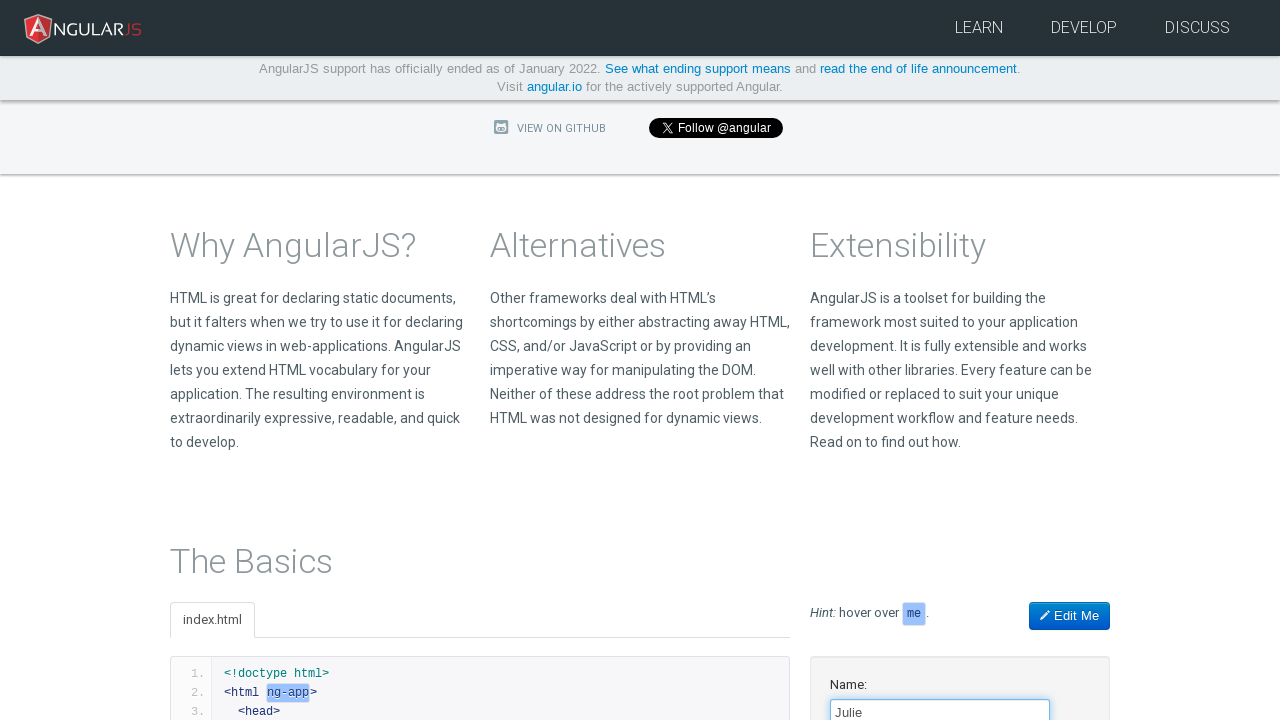